Tests the Input Form Demo by first clicking submit to trigger validation, then filling out all form fields including name, email, password, company, website, address, city, state, zip code, and selecting a country, then submitting the form to verify the success message.

Starting URL: https://www.lambdatest.com/selenium-playground/input-form-demo

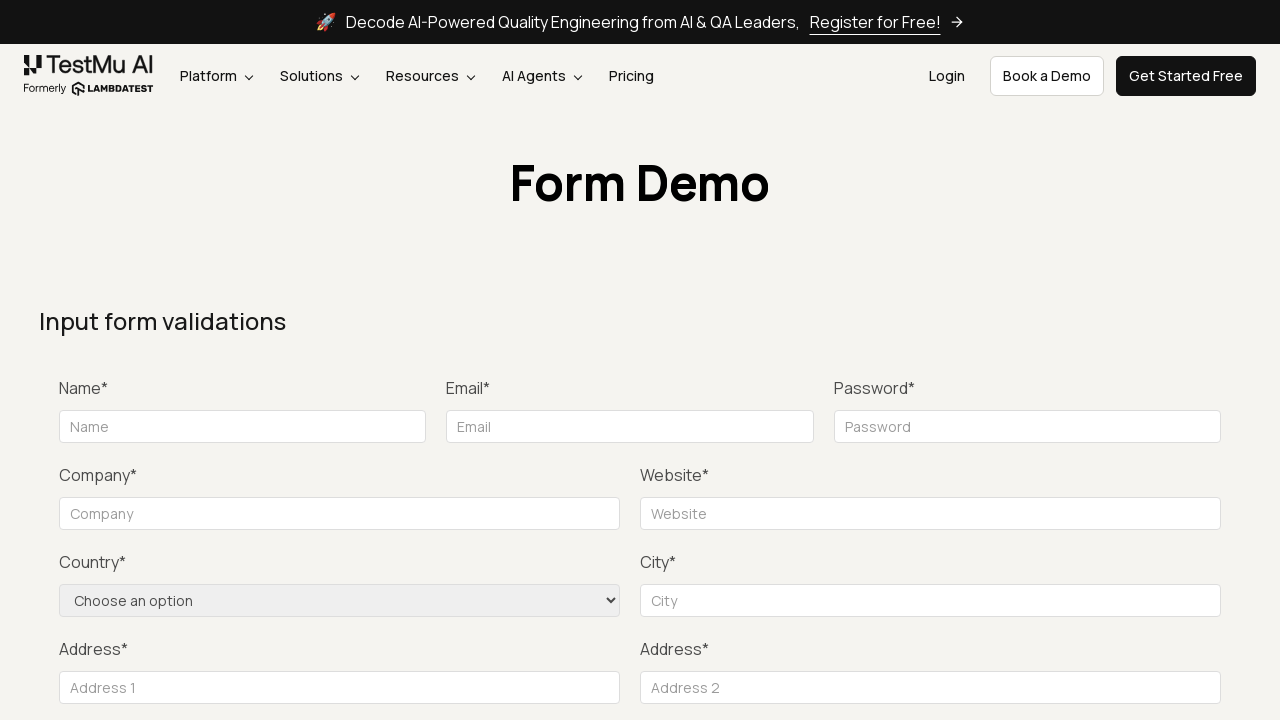

Clicked submit button to trigger form validation at (1131, 360) on #seleniumform > div.text-right.mt-20 > button
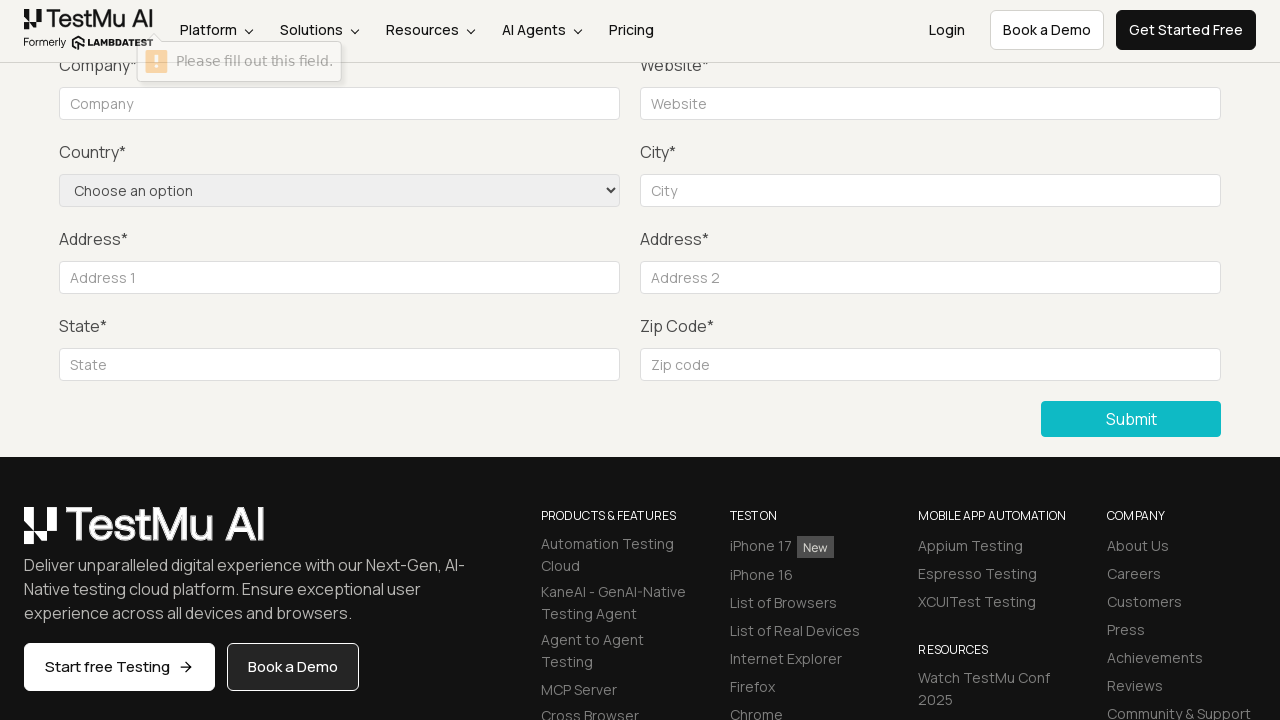

Clicked country dropdown to open options at (340, 190) on select[name='country']
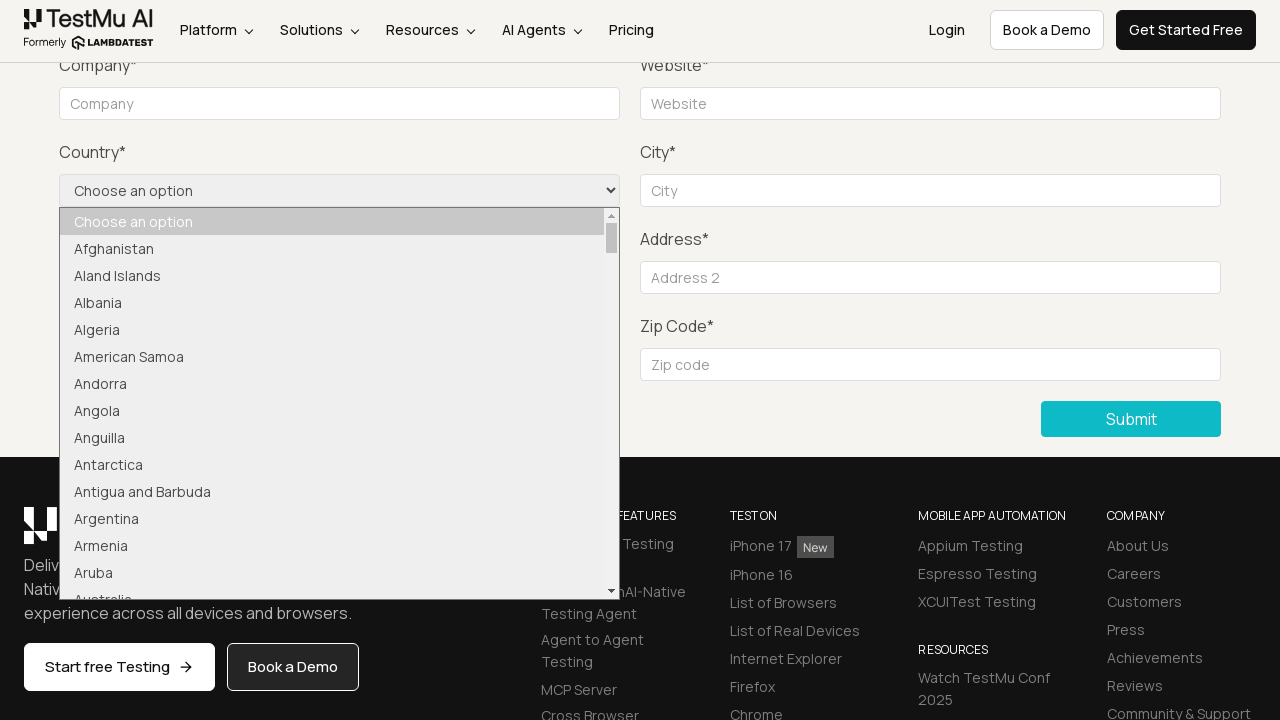

Selected 'United States' from country dropdown on select[name='country']
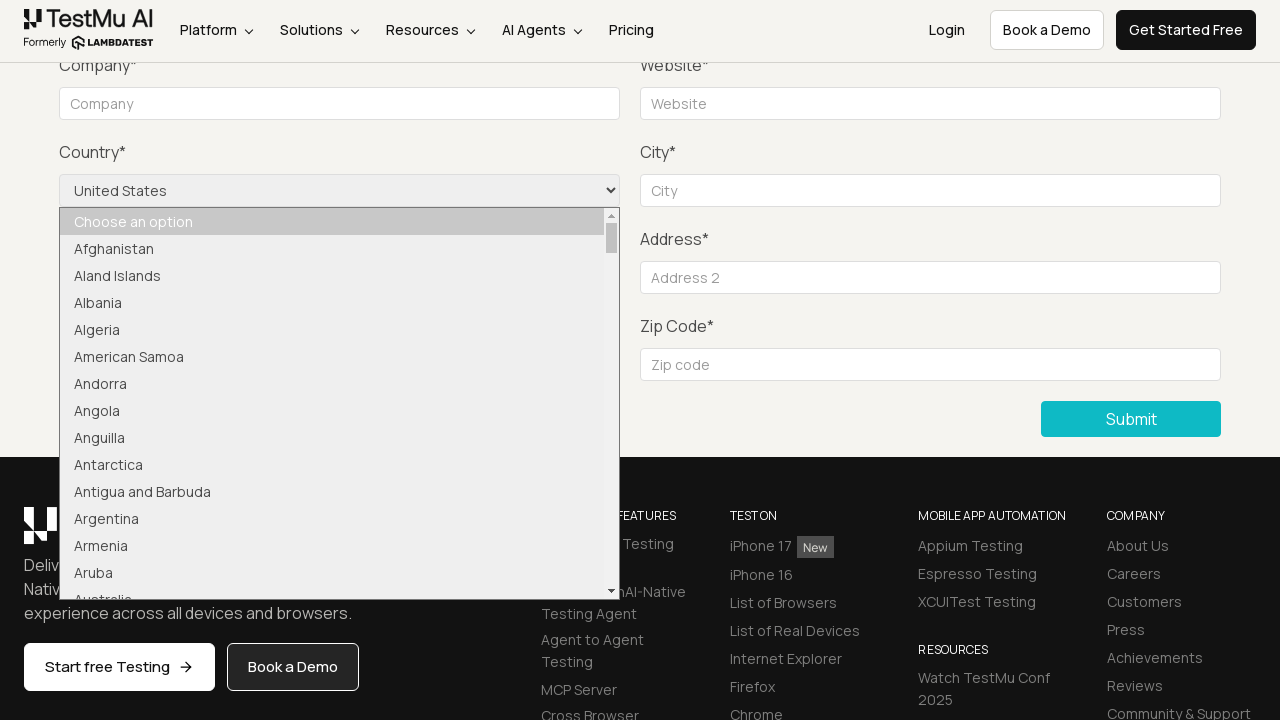

Filled name field with 'Test Lambda' on #name
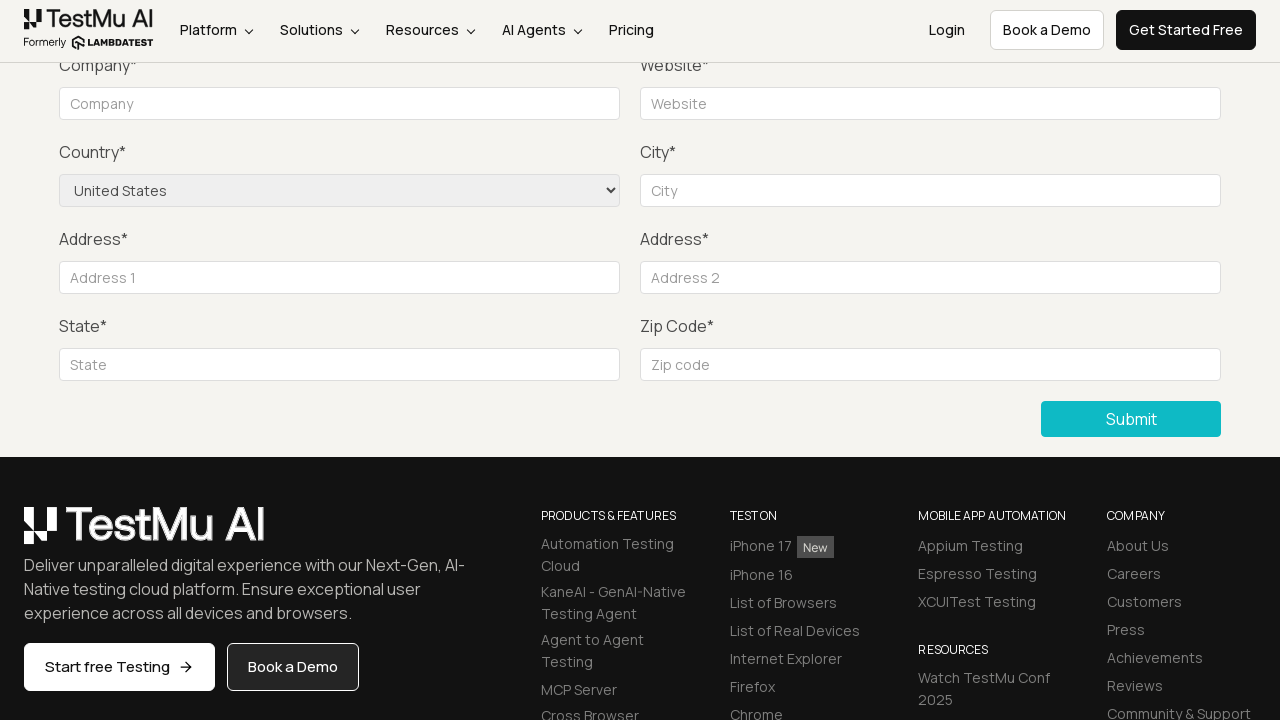

Filled email field with 'TestData@gmail.com' on #inputEmail4
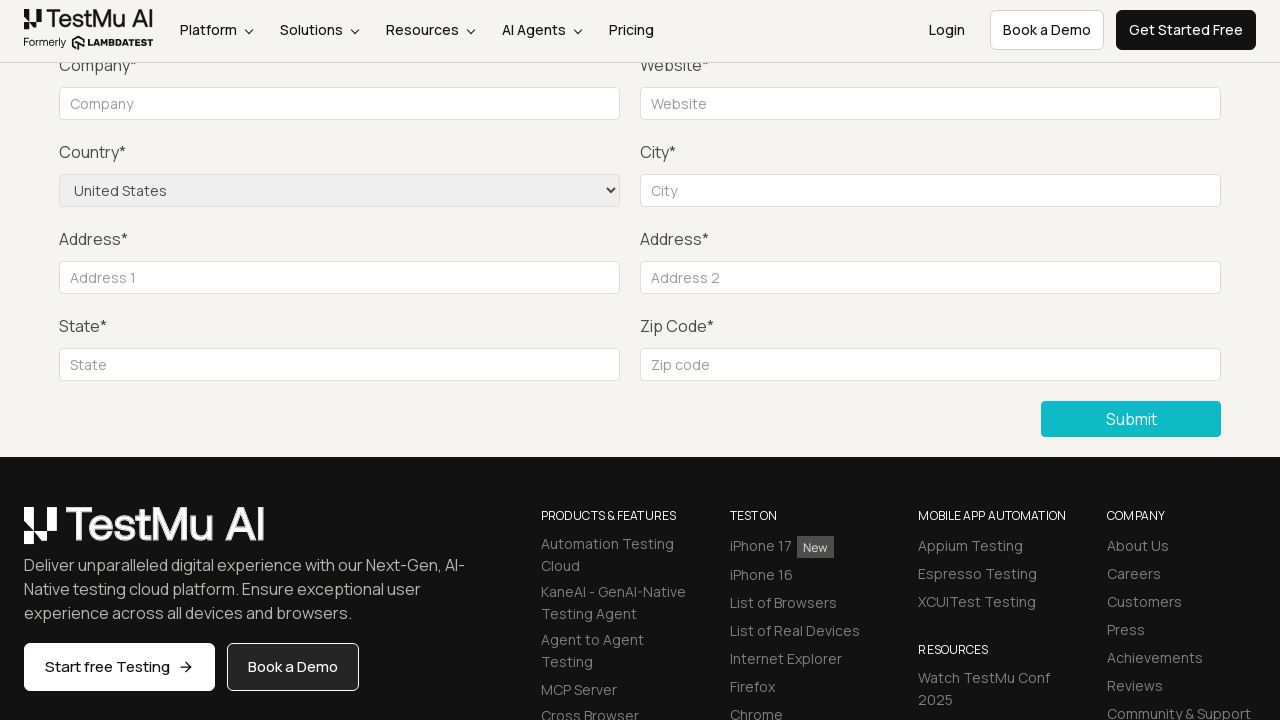

Filled password field with 'Test_Lamda#@123' on #inputPassword4
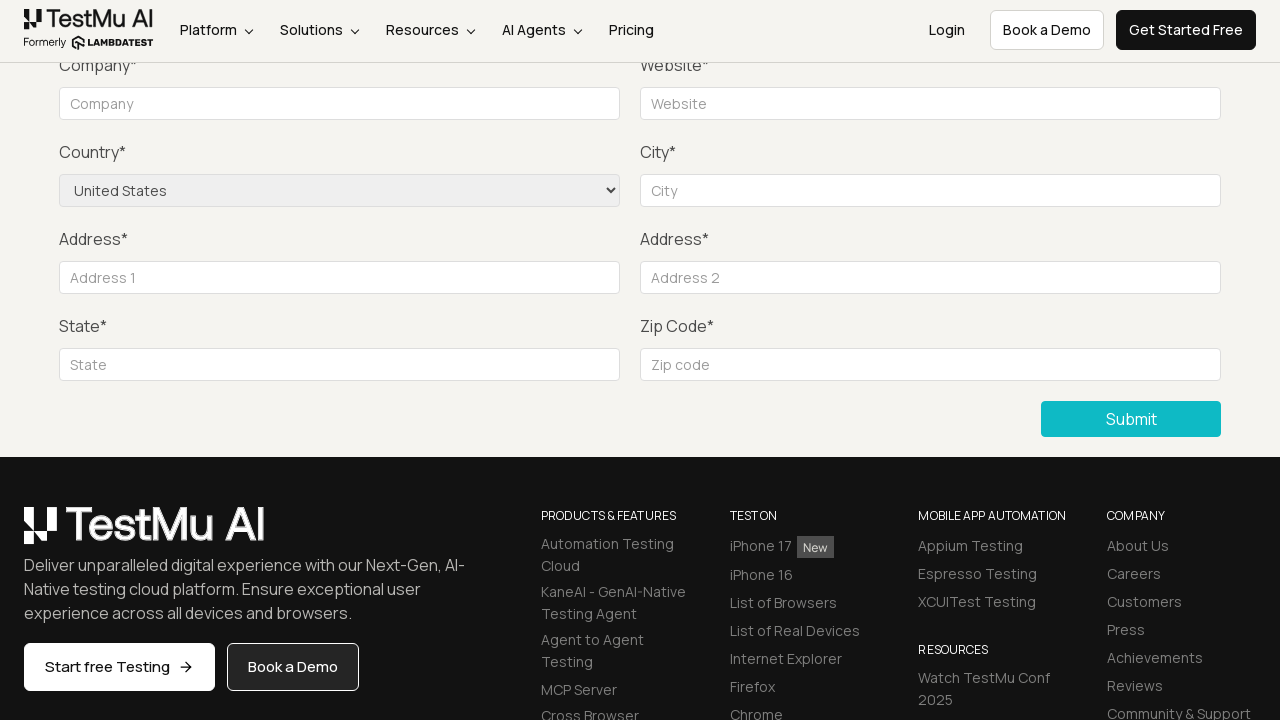

Filled company field with 'Test_Lamda pvt ltd.' on #company
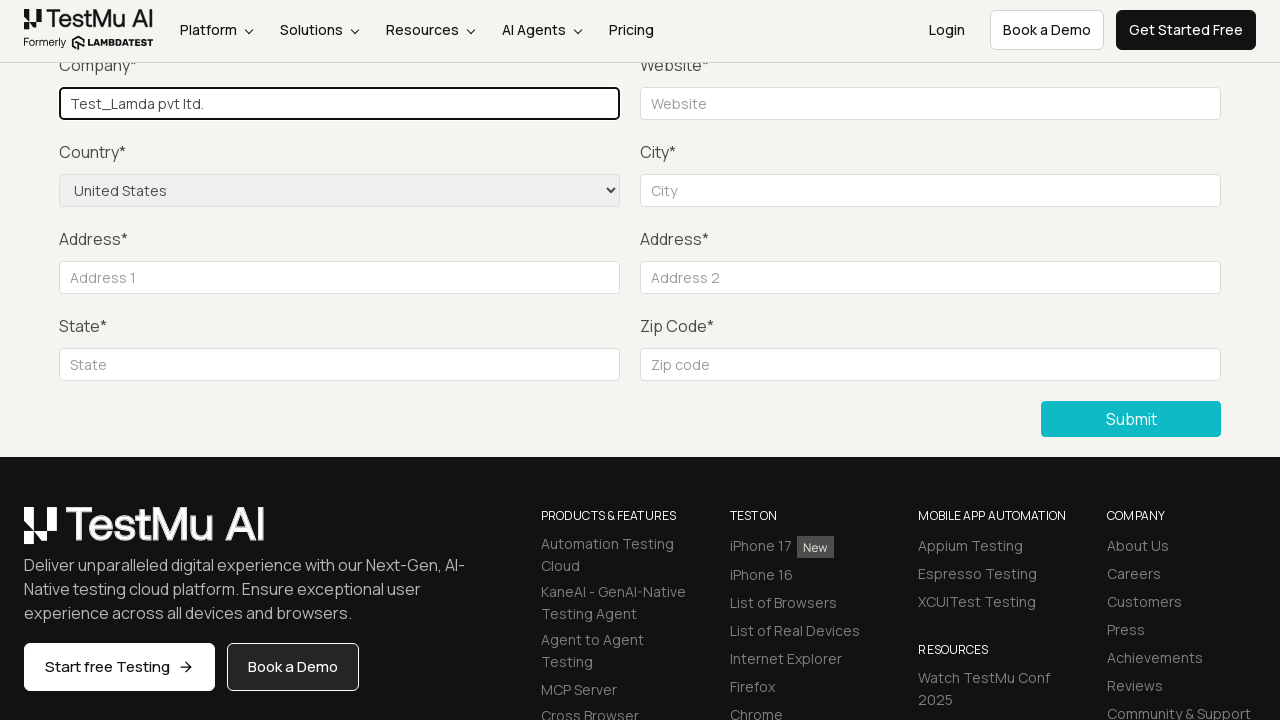

Filled website field with 'www.Test_Lamda.com' on #websitename
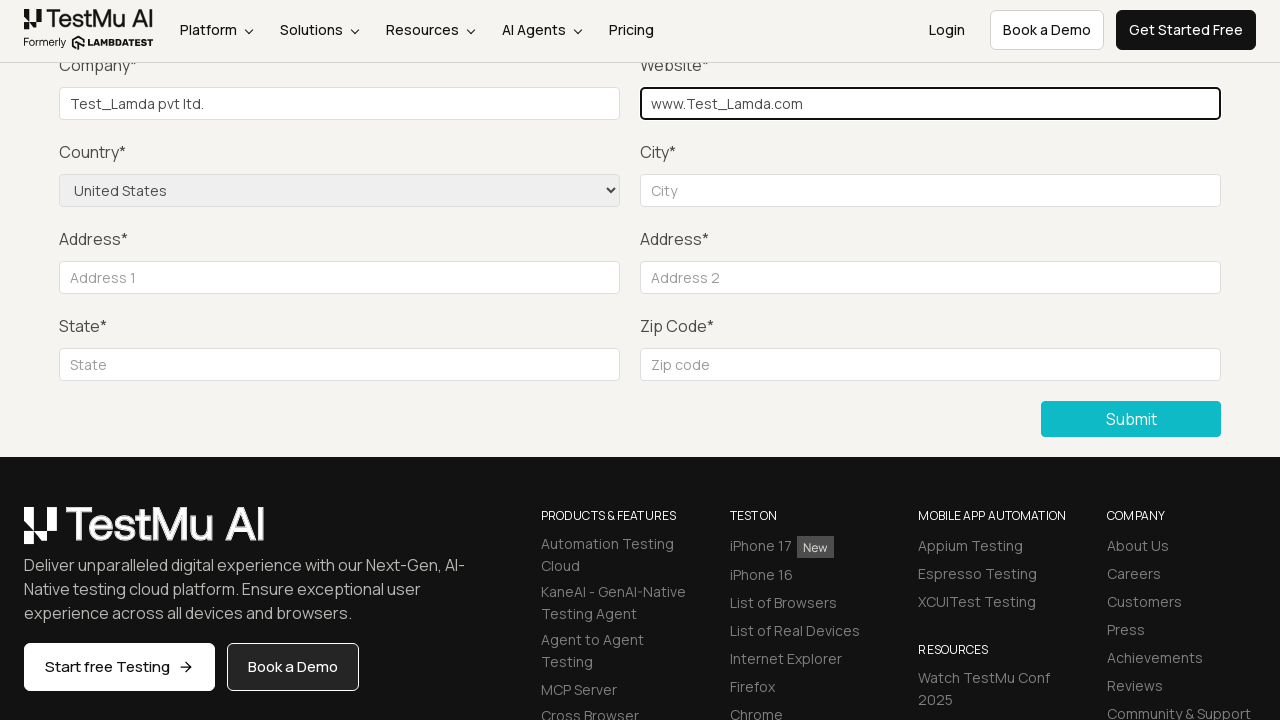

Filled city field with 'Earth' on #inputCity
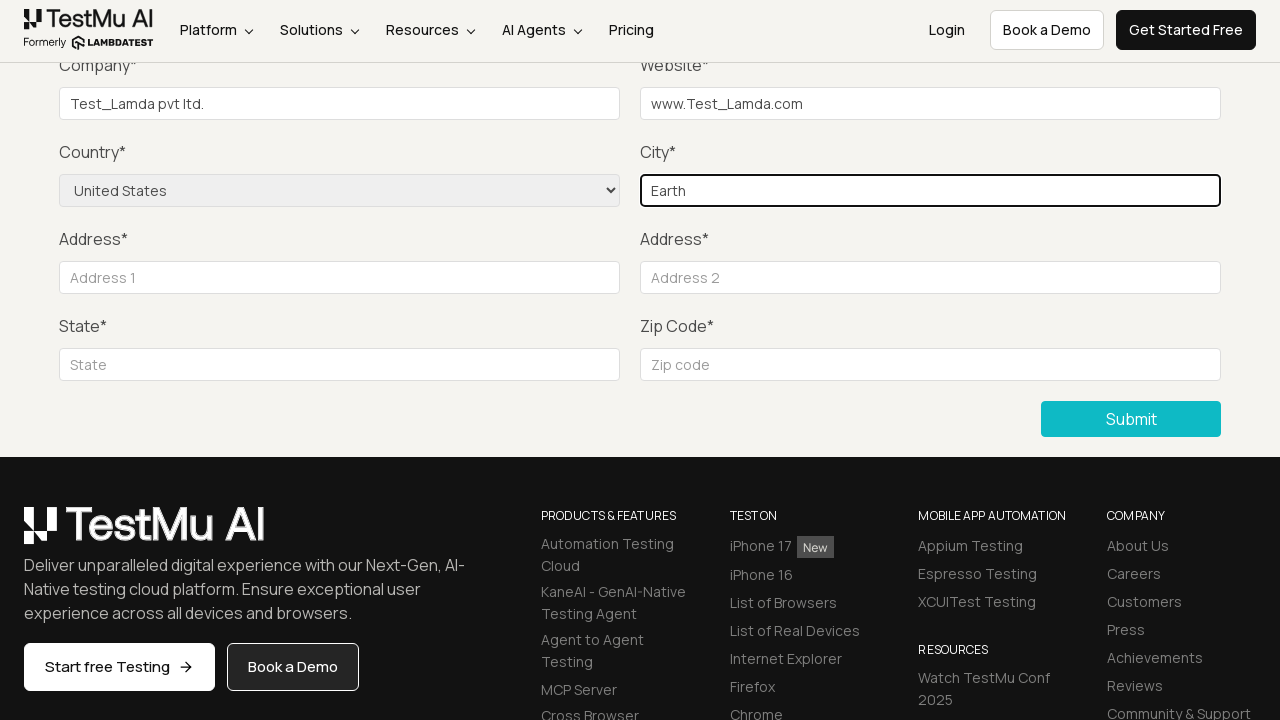

Filled address line 1 with 'Earth_Air' on #inputAddress1
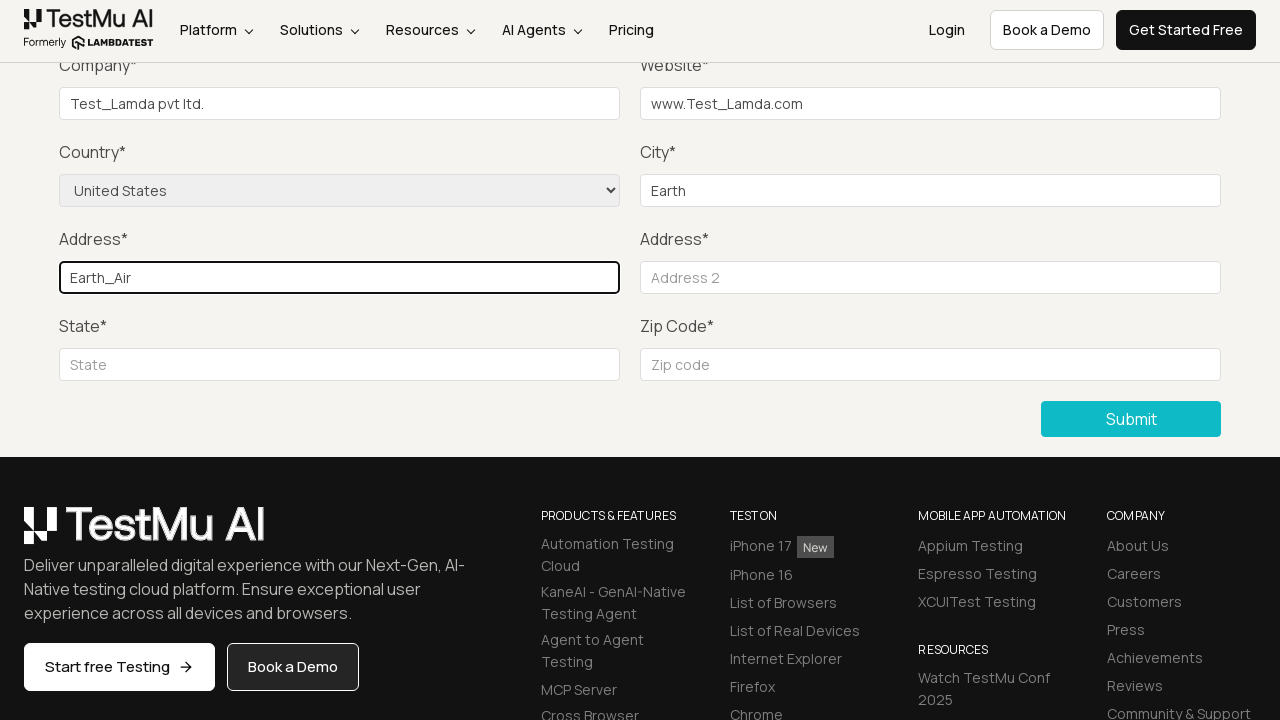

Filled address line 2 with 'Earth Water' on #inputAddress2
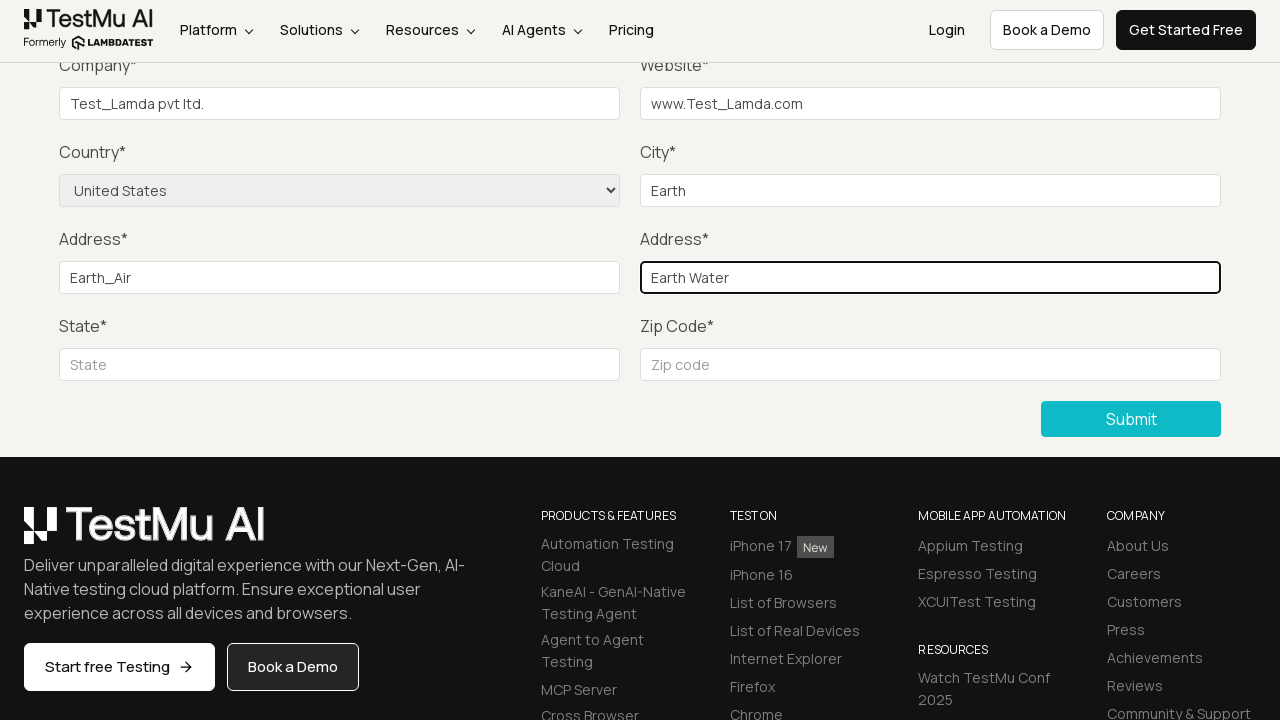

Filled state field with 'Test_Lamda State' on #inputState
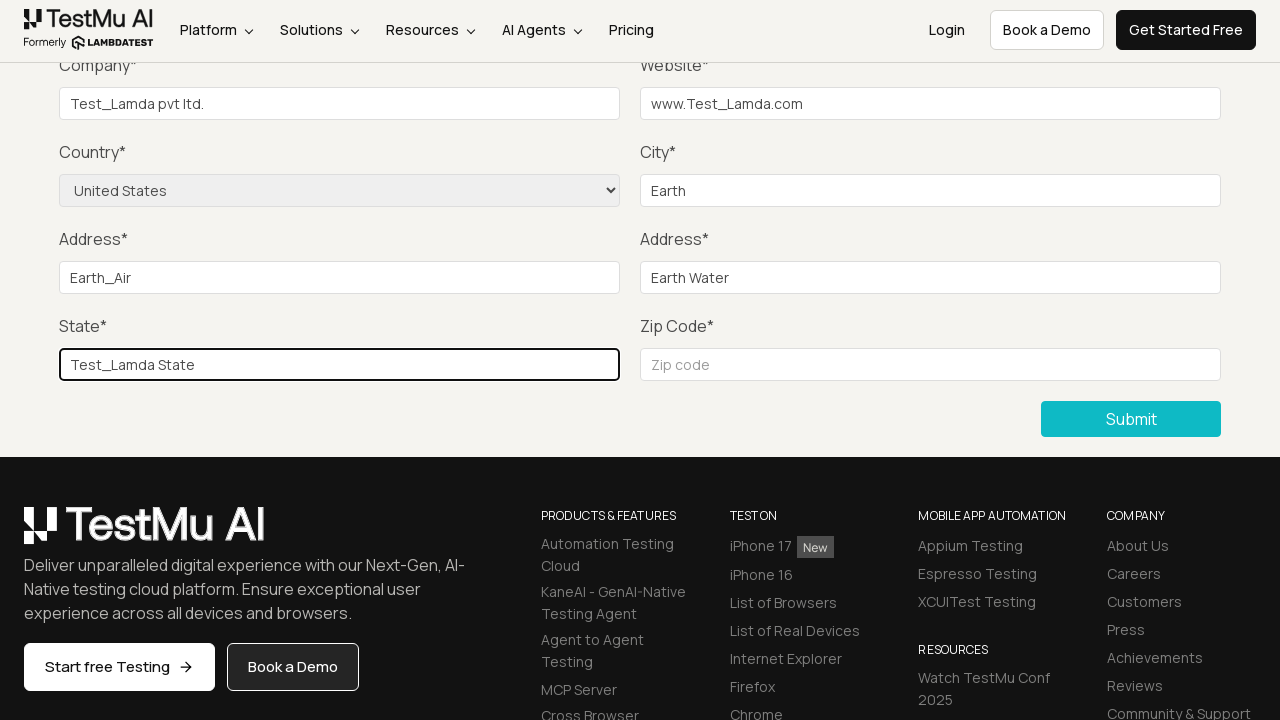

Filled zip code field with '111111' on #inputZip
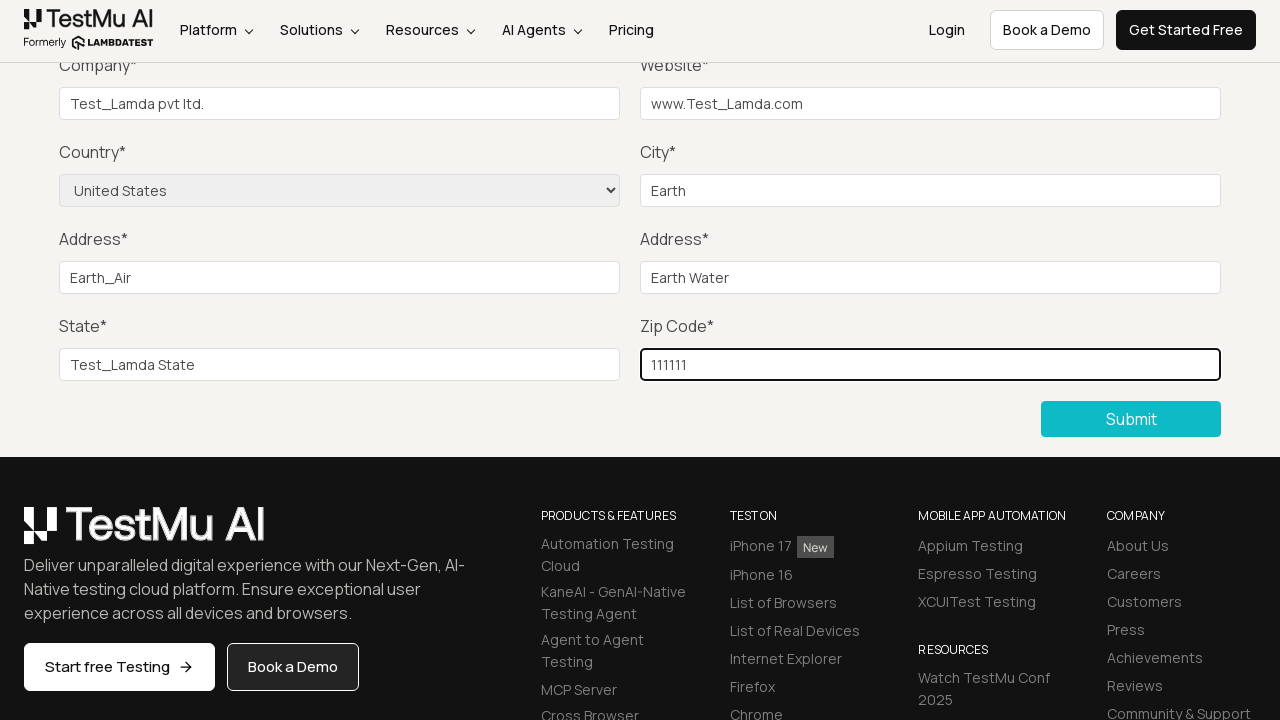

Clicked submit button to submit the completed form at (1131, 419) on #seleniumform > div.text-right.mt-20 > button
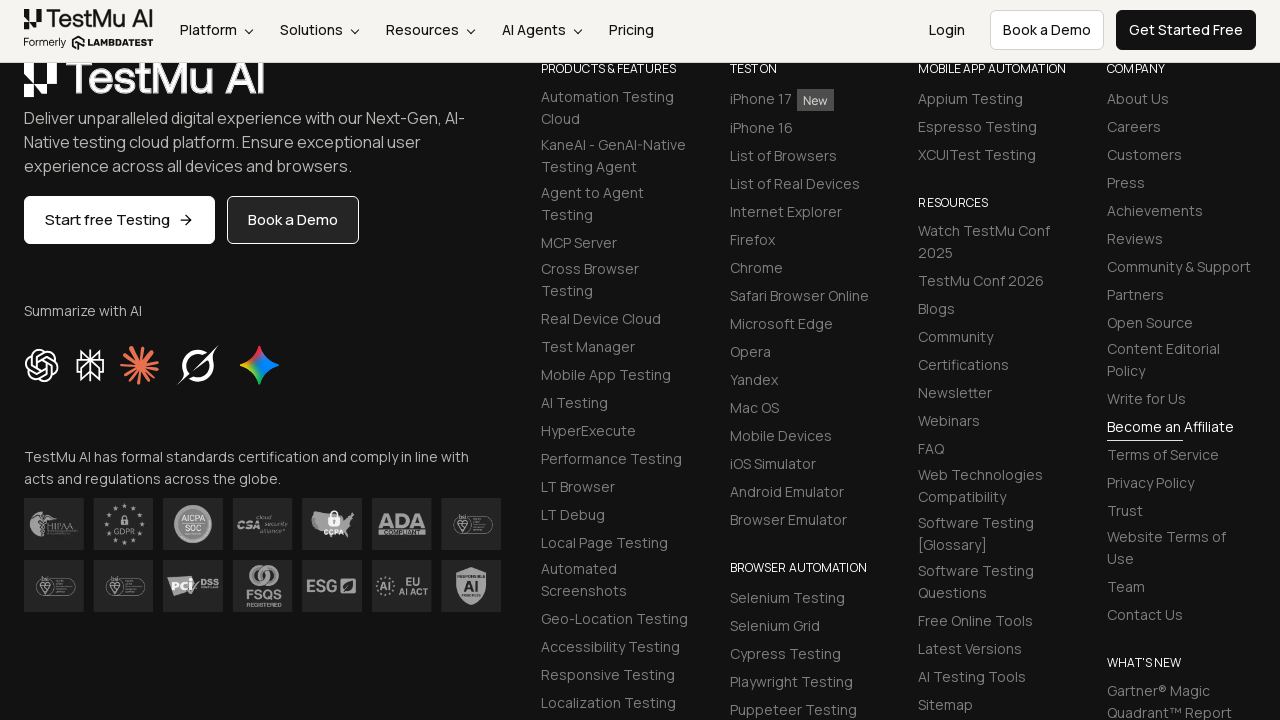

Success message appeared: 'Thanks for contacting us, we will get back to you shortly.'
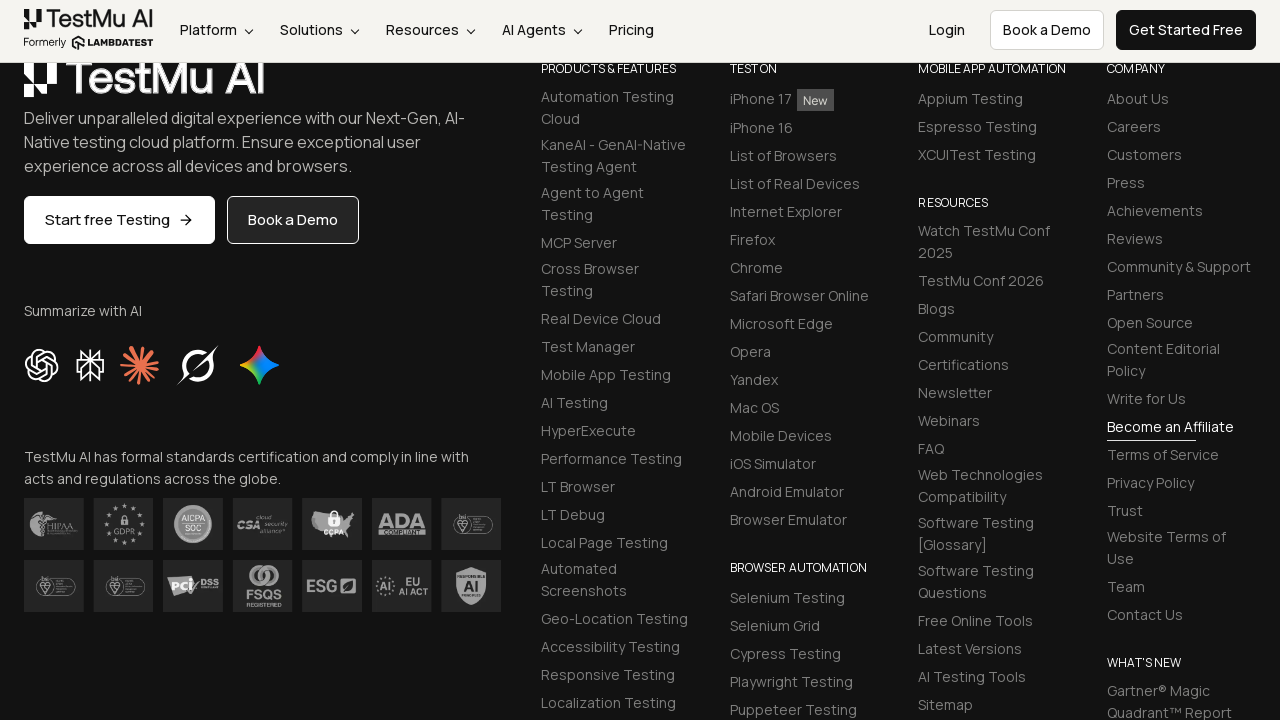

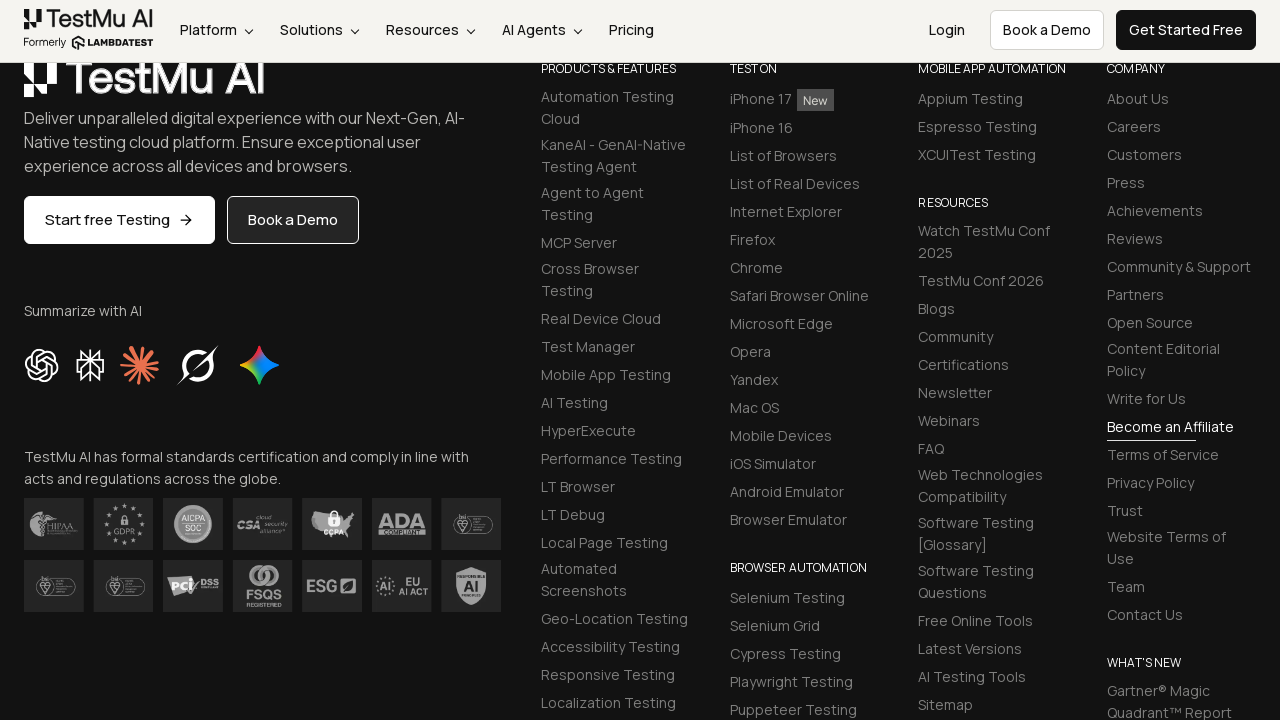